Tests the file download functionality by clicking the download button.

Starting URL: https://demoqa.com/elements

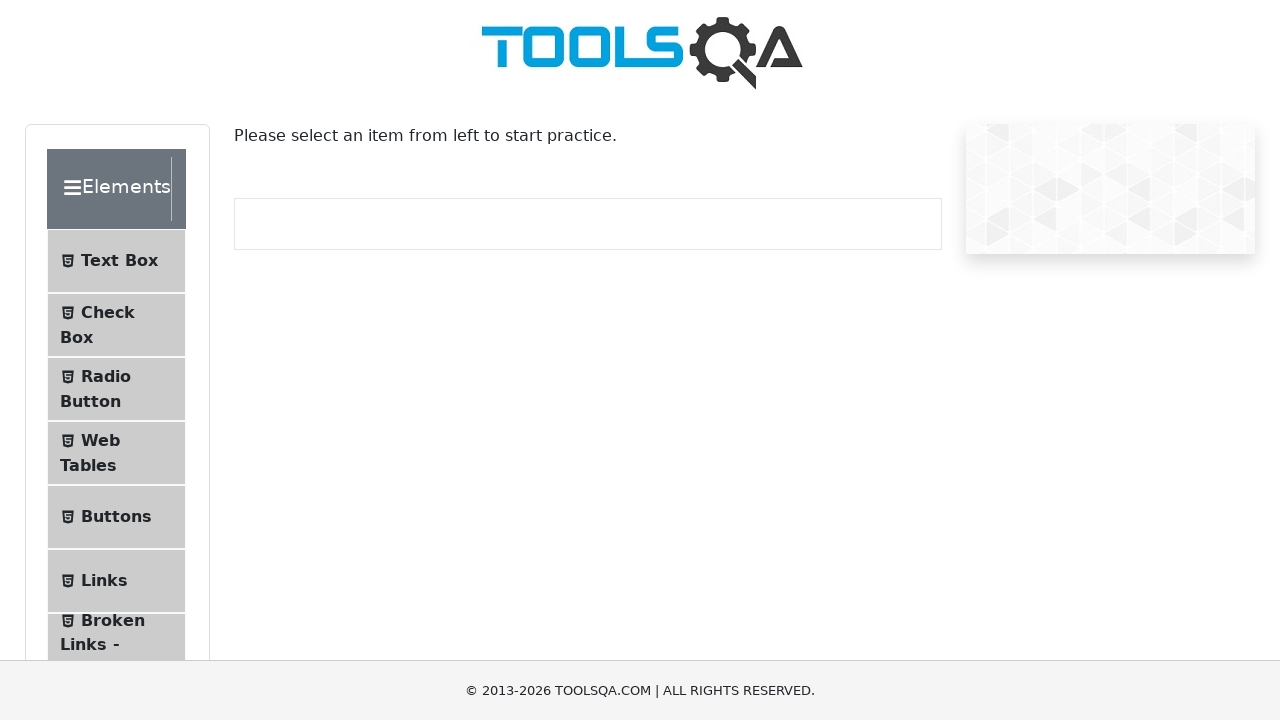

Clicked on Upload and Download menu item at (116, 360) on #item-7:visible
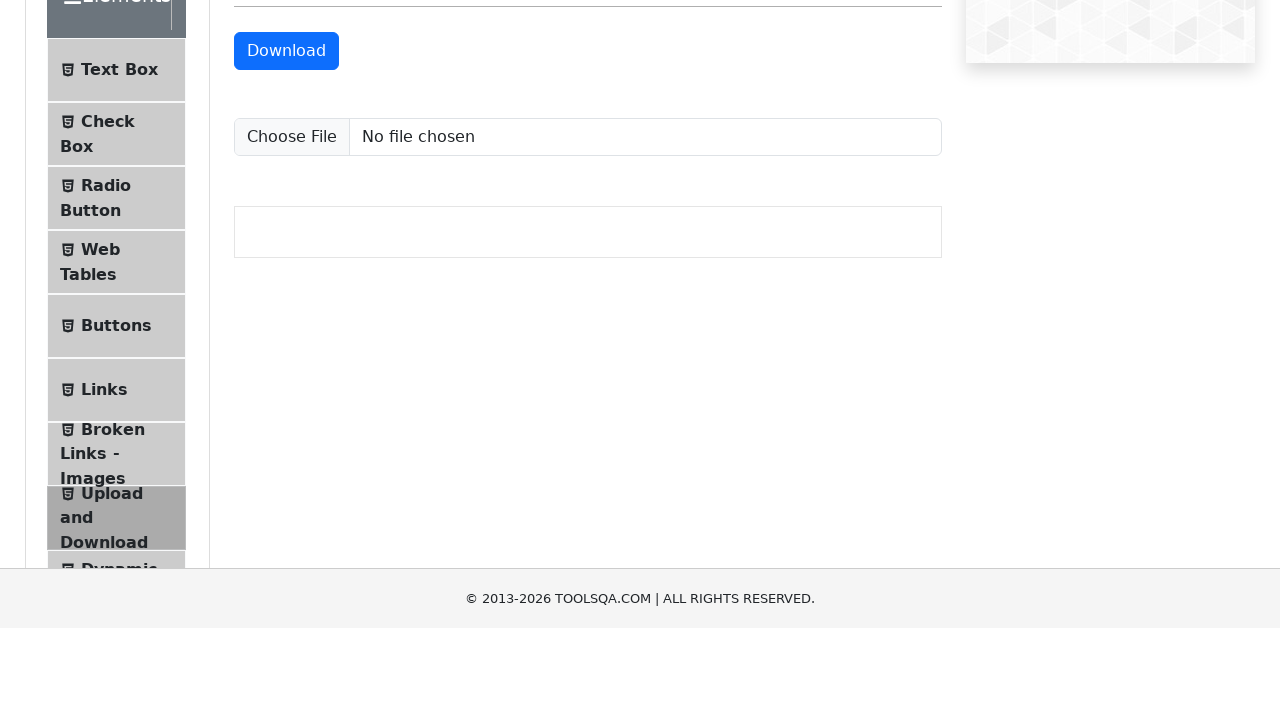

Scrolled download button into view
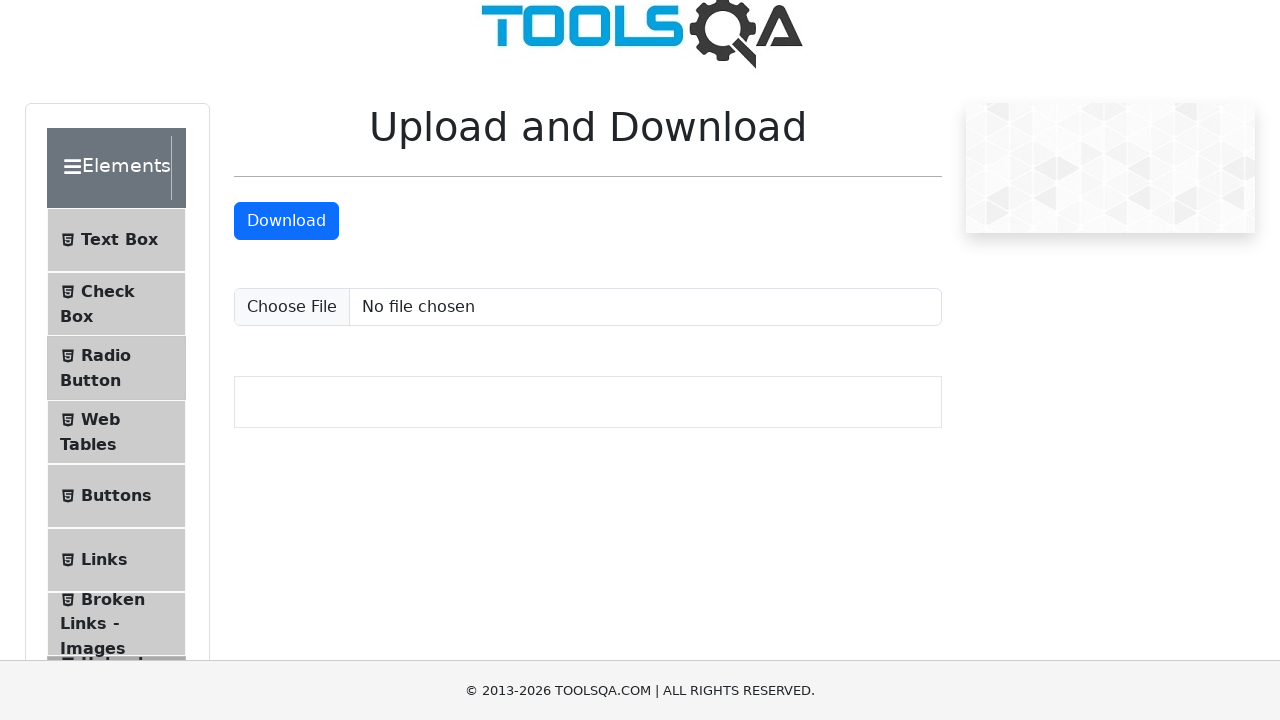

Clicked download button to initiate file download at (286, 221) on #downloadButton
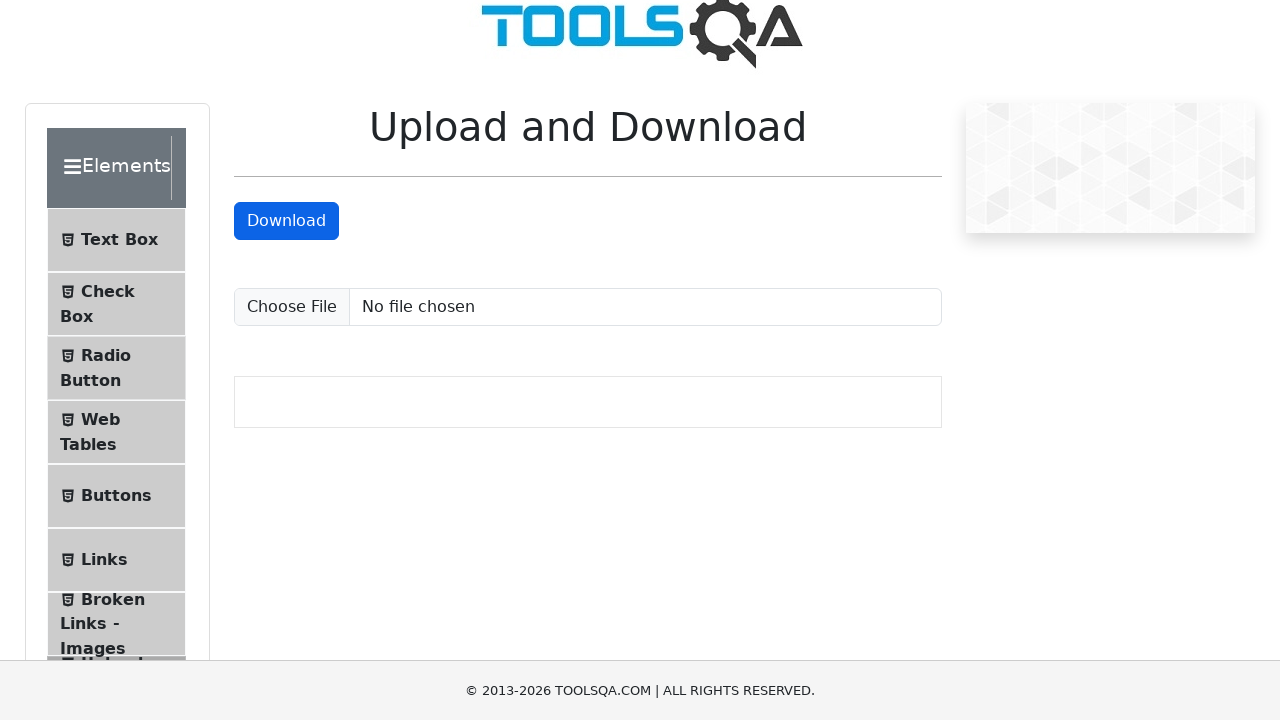

Waited 500ms for download to initiate
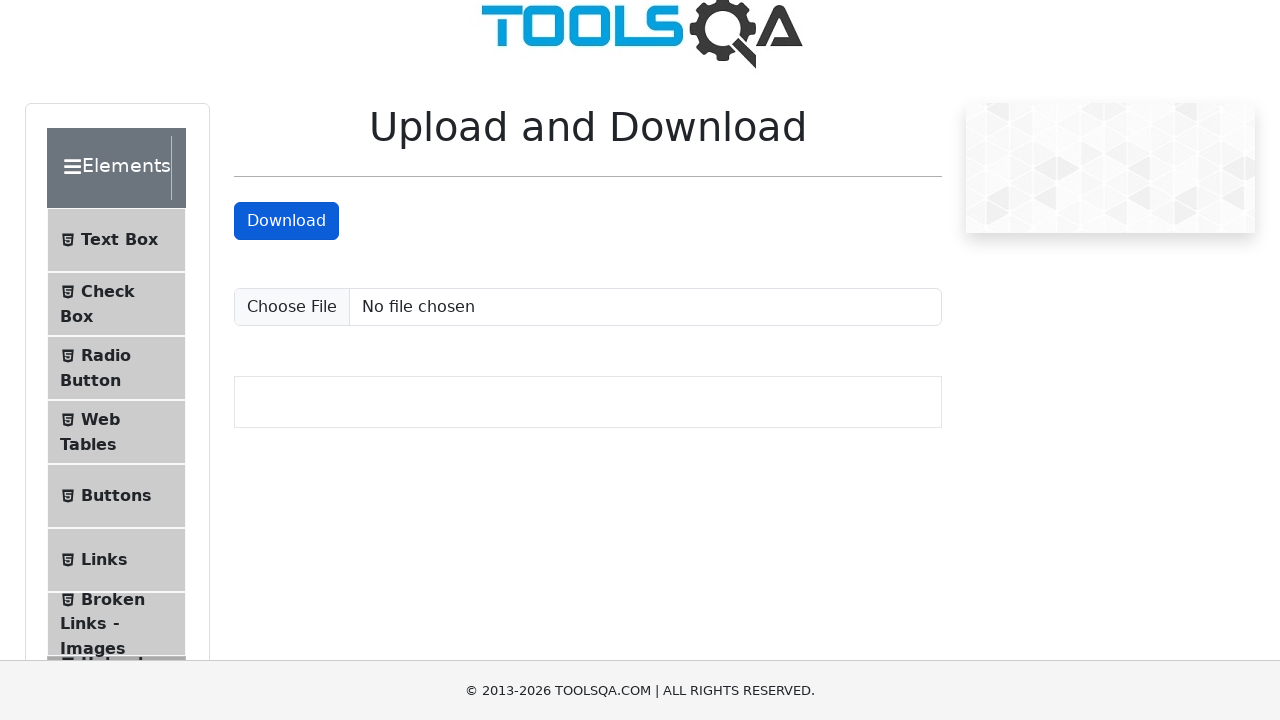

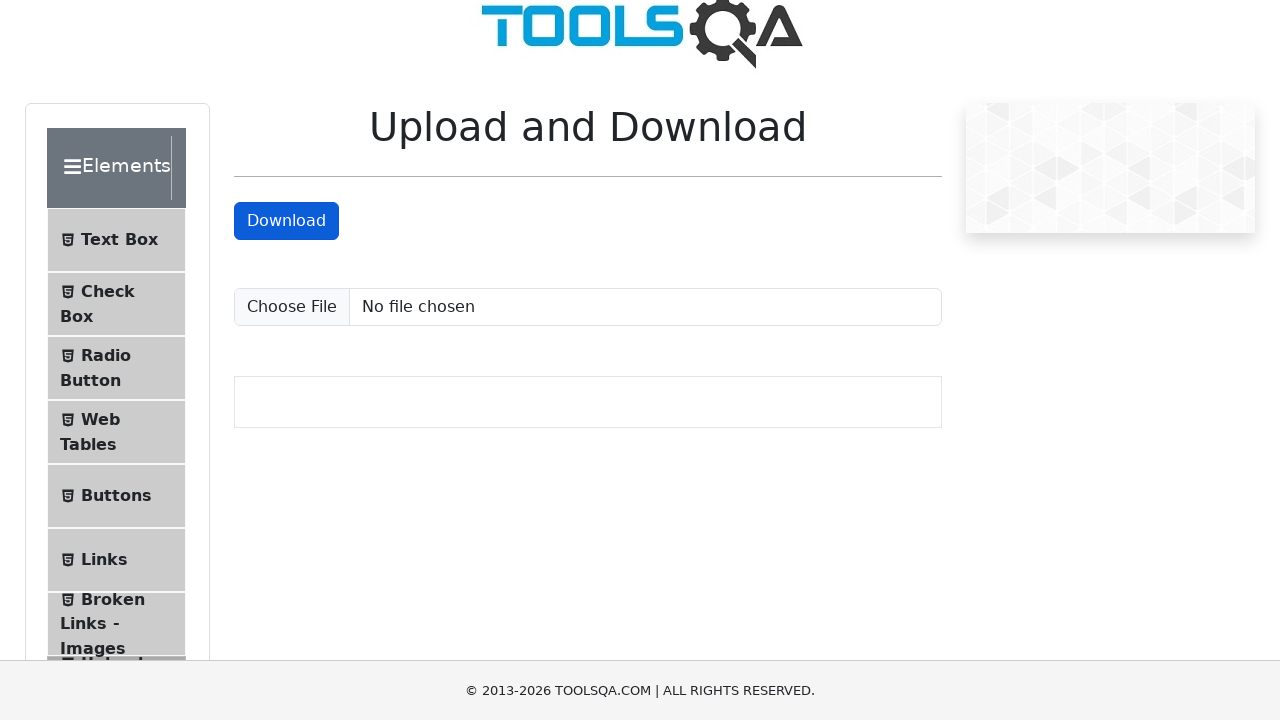